Tests setting a custom viewport size (500x500 pixels) and navigating to the Playwright Java documentation page, then retrieves the page title.

Starting URL: https://playwright.dev/java

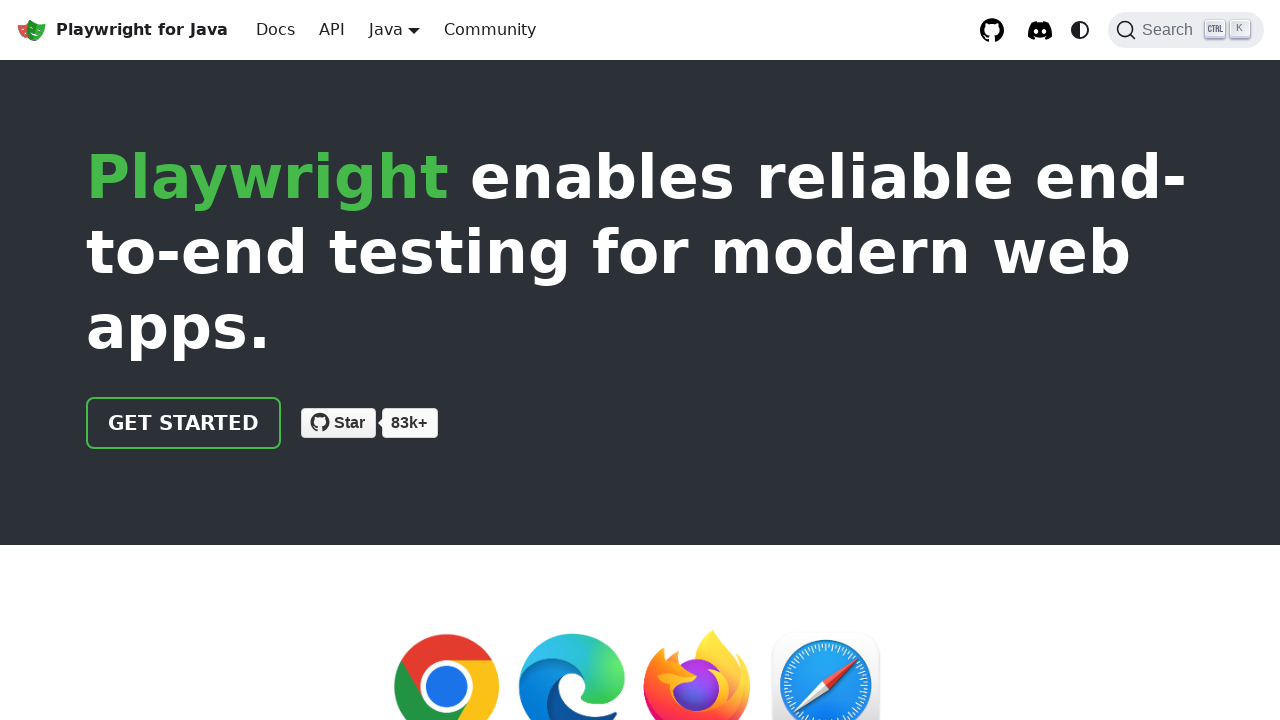

Set viewport size to 500x500 pixels
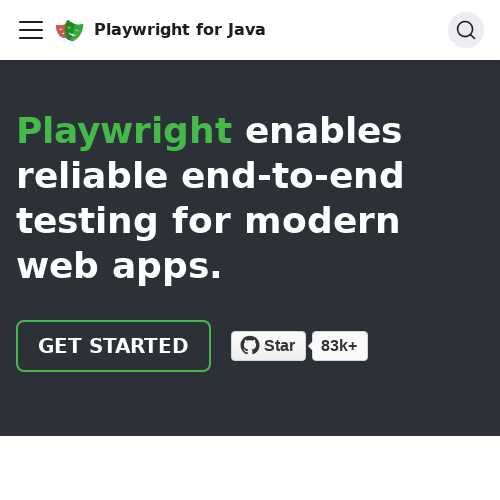

Page DOM content loaded
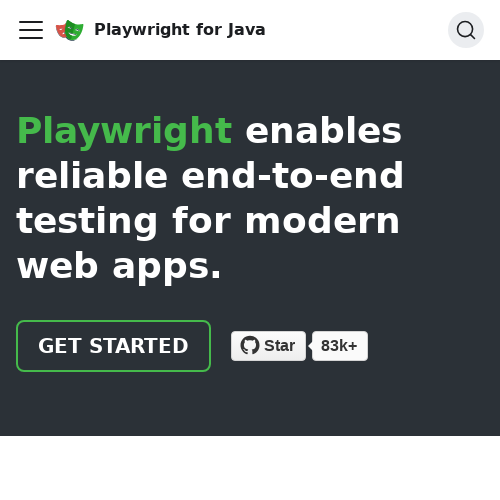

Retrieved page title: Fast and reliable end-to-end testing for modern web apps | Playwright Java
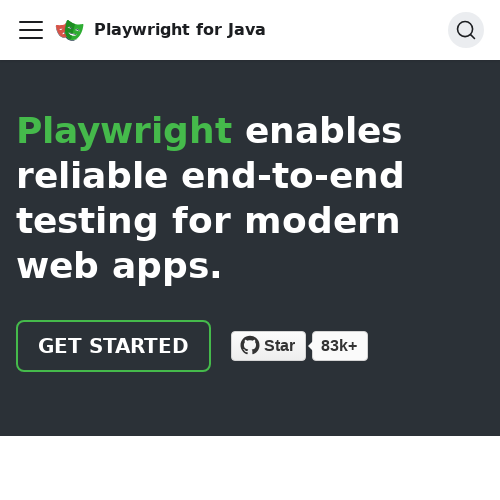

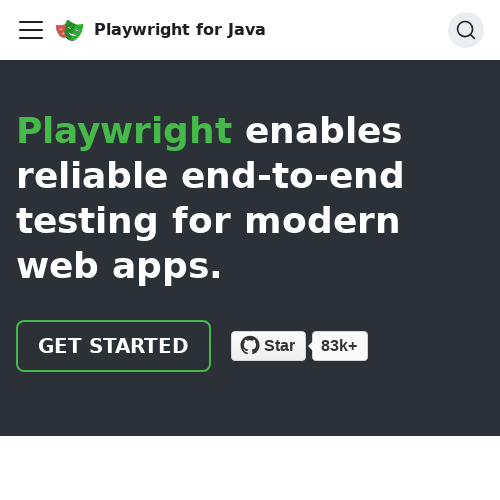